Tests button clicking functionality on a web form and navigates using a hyperlink to return to the index page

Starting URL: https://www.selenium.dev/selenium/web/web-form.html

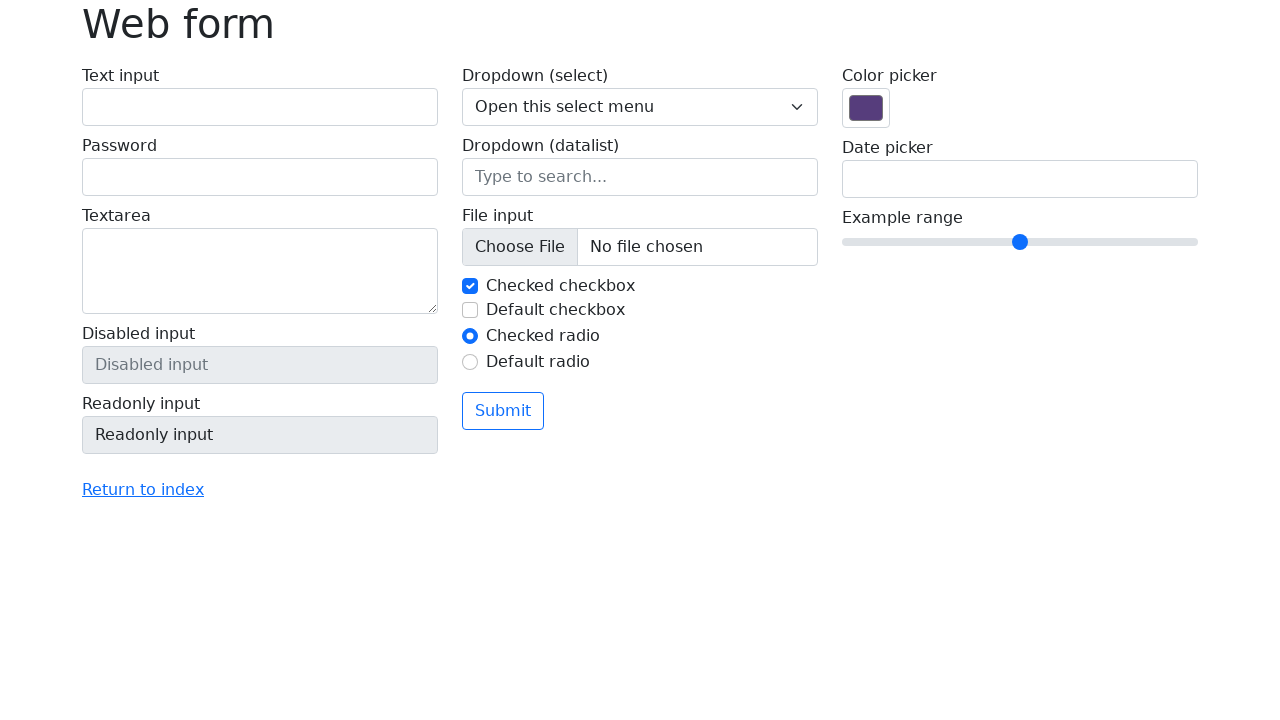

Retrieved submit button text: 'Submit'
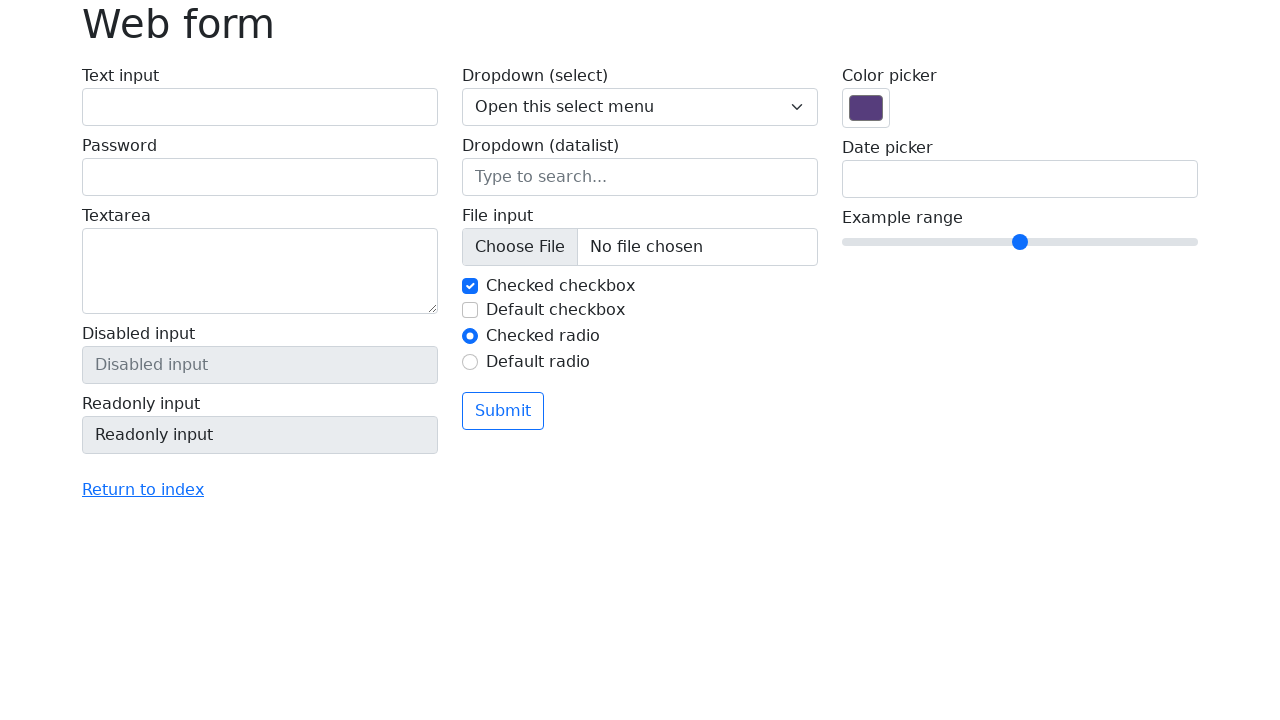

Clicked submit button with text 'Submit' at (503, 411) on xpath=/html/body/main/div/form/div/div[2]/button
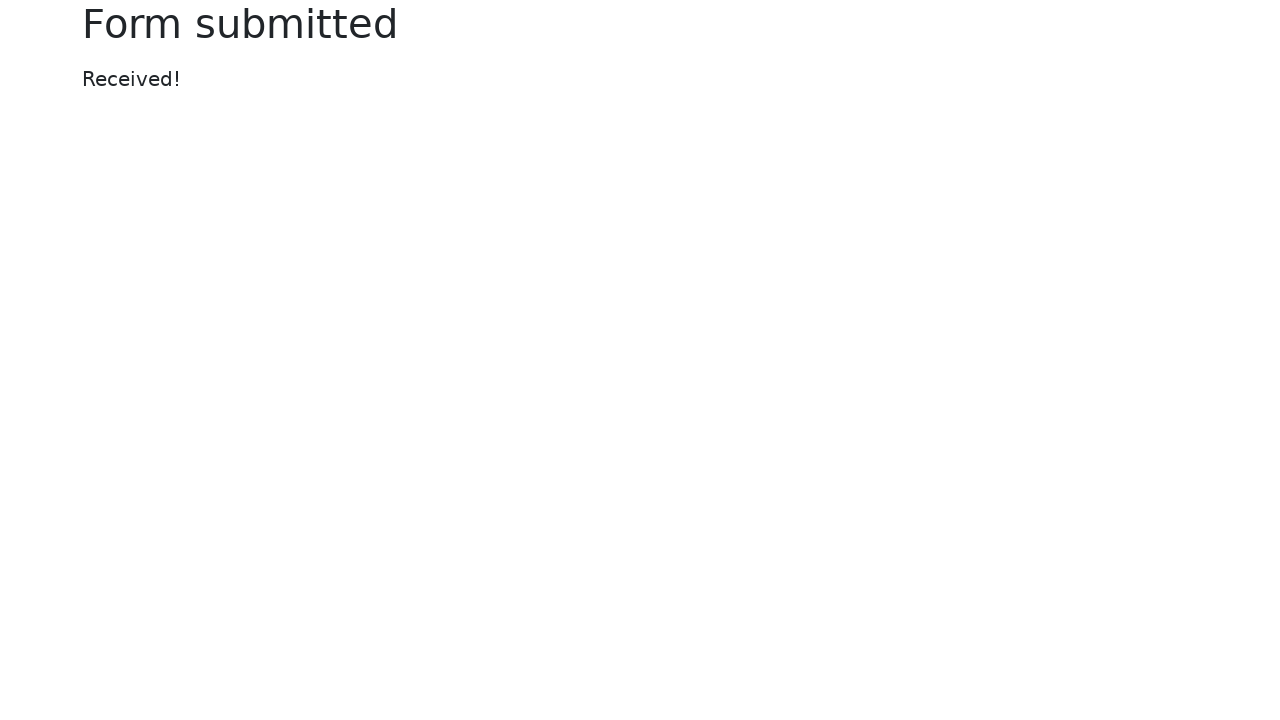

Navigated back to web form page
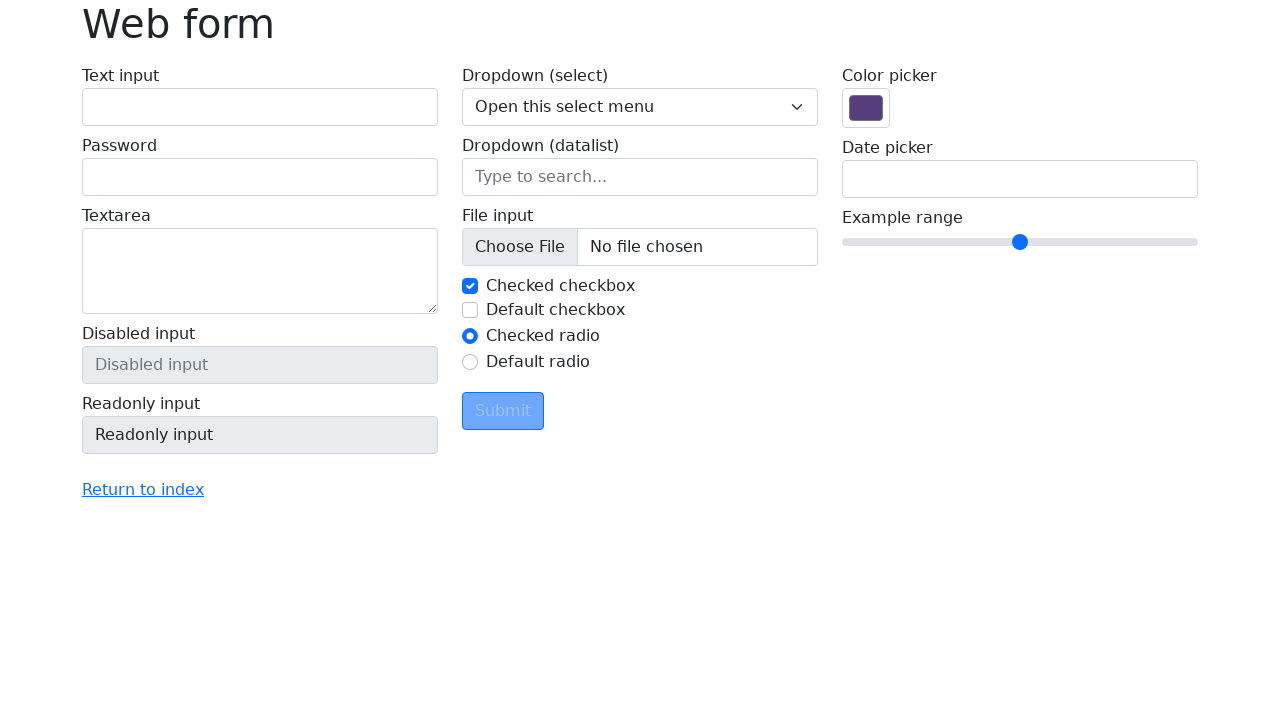

Retrieved hyperlink href attribute: './index.html'
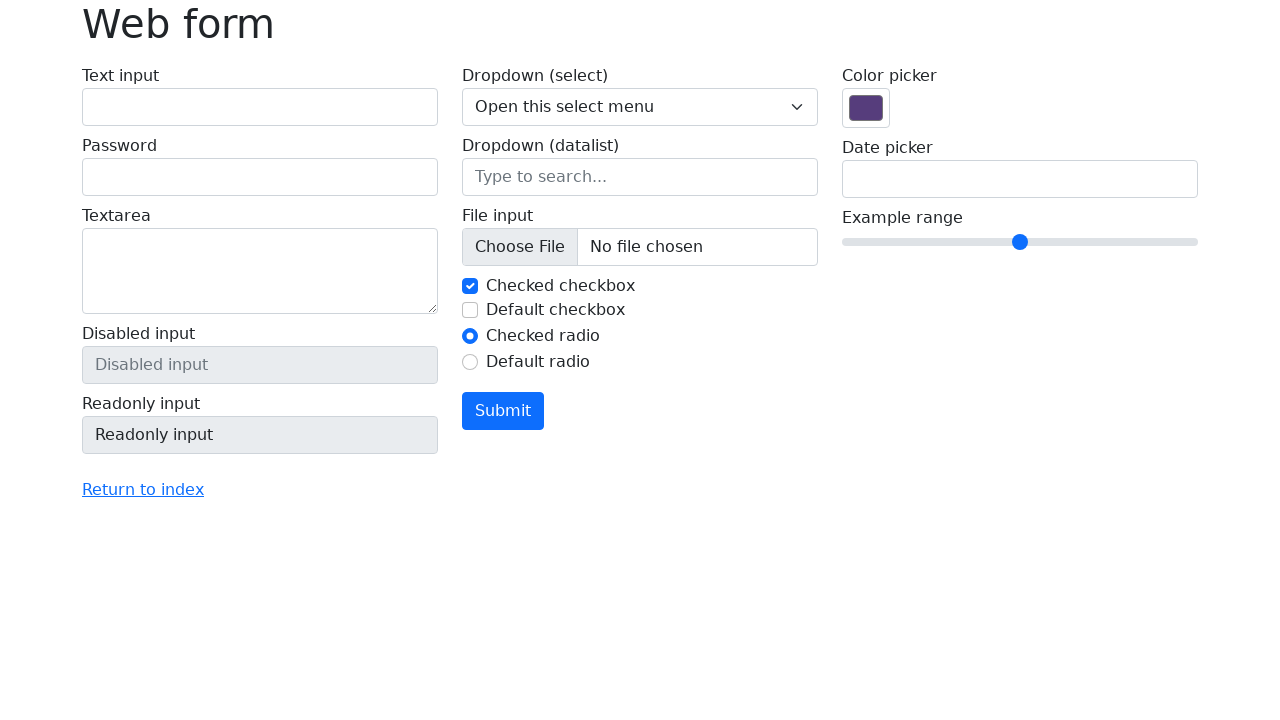

Clicked 'Return to index' hyperlink, navigated to ./index.html at (143, 490) on text=Return to index
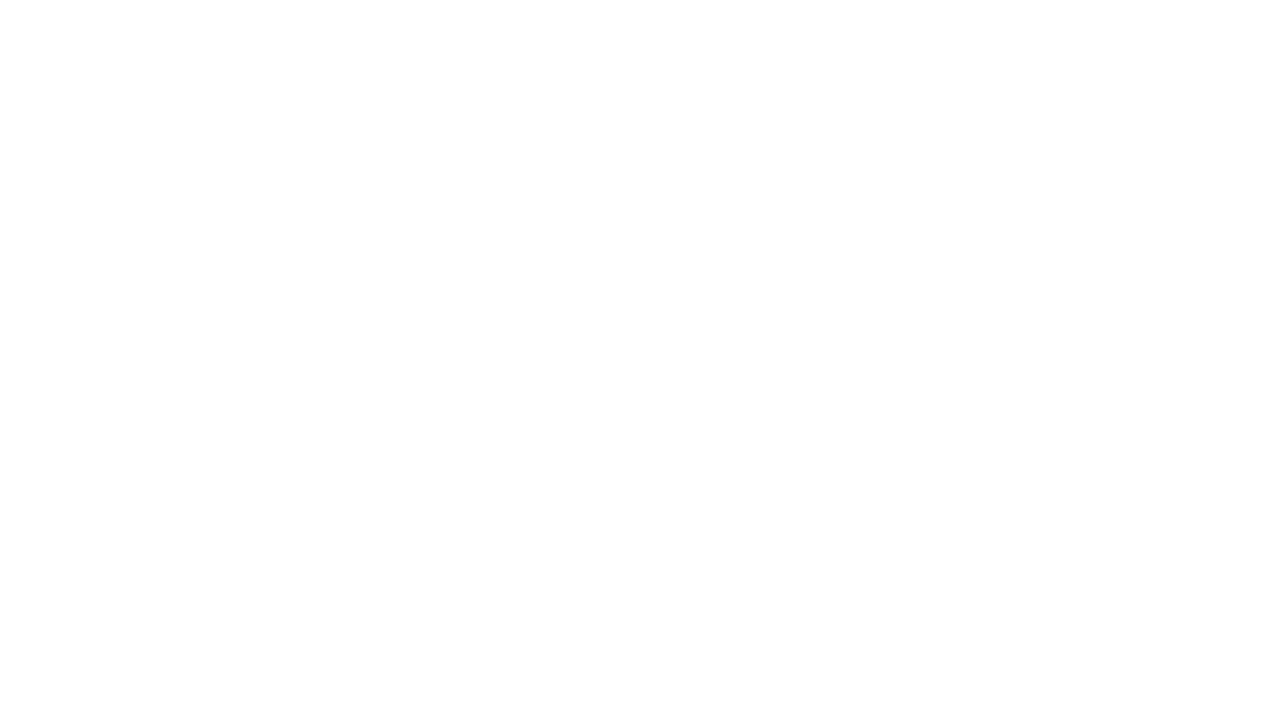

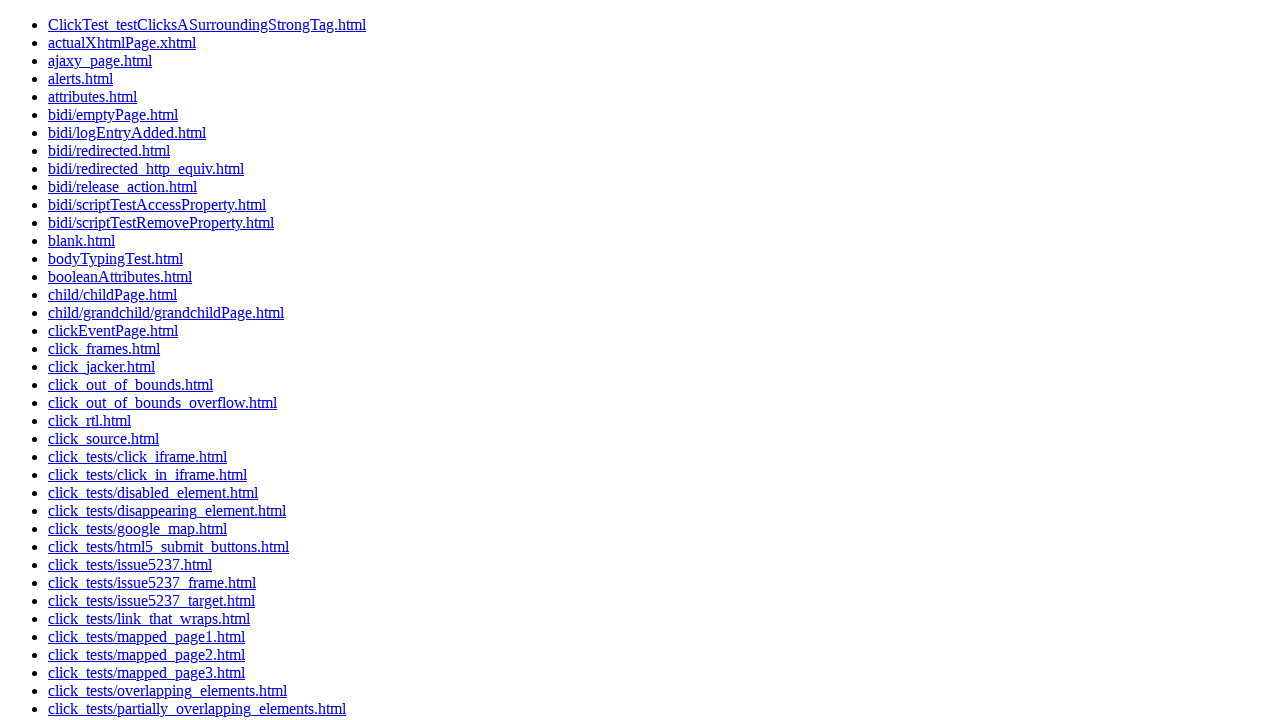